Navigates to VNK education site, handles popup if present, then clicks course list button and verifies navigation

Starting URL: https://vnk.edu.vn/

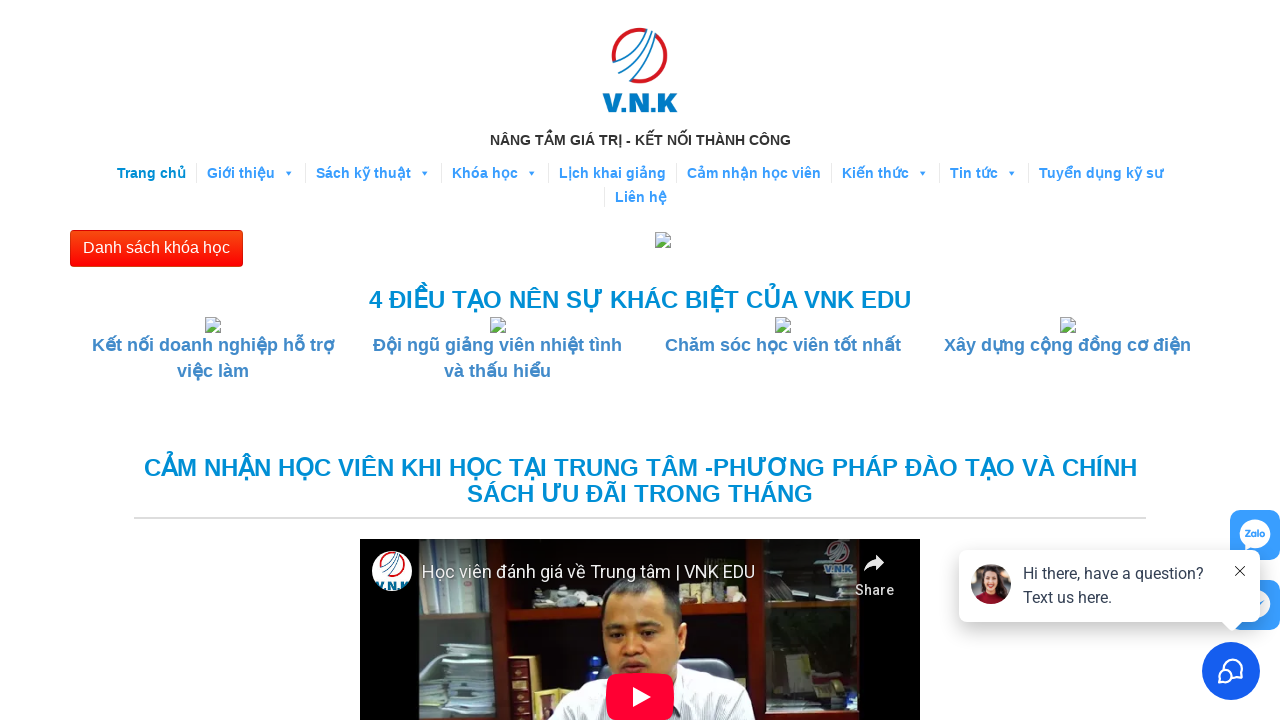

Clicked 'Danh sách khóa học' (Course List) button at (156, 248) on xpath=//button[text()='Danh sách khóa học']
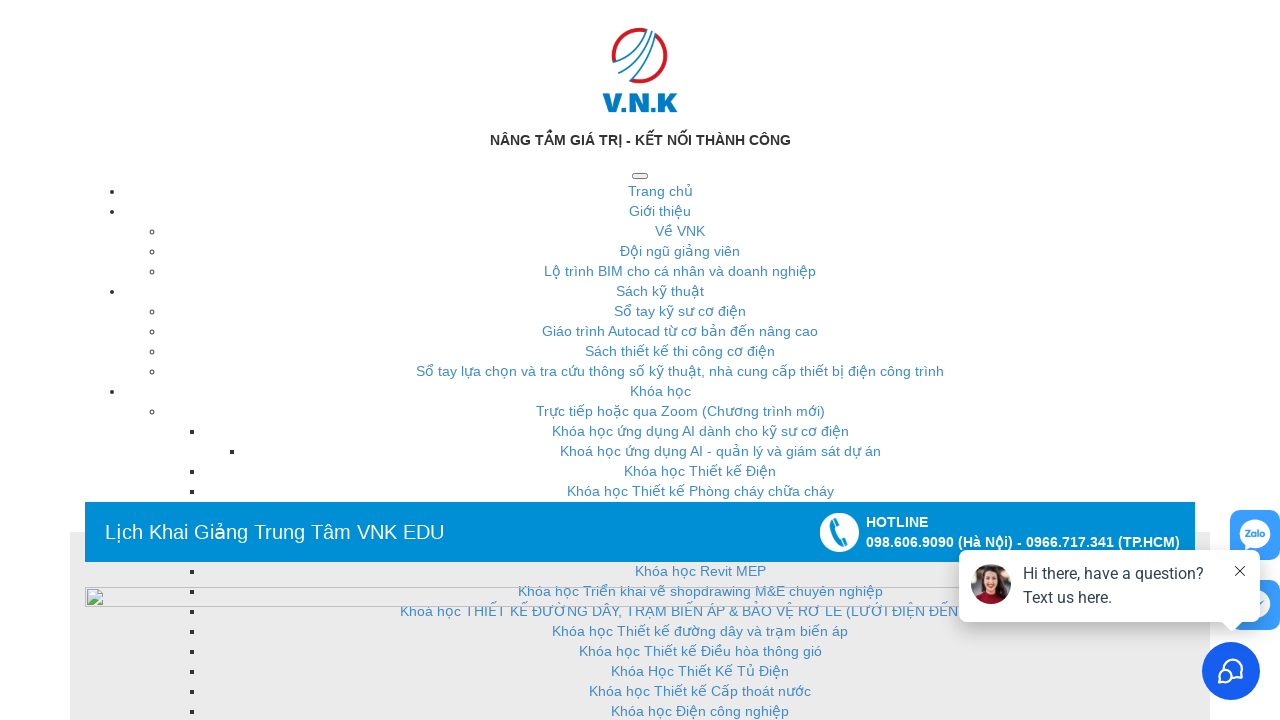

Verified navigation to course schedule page: https://vnk.edu.vn/lich-khai-giang/
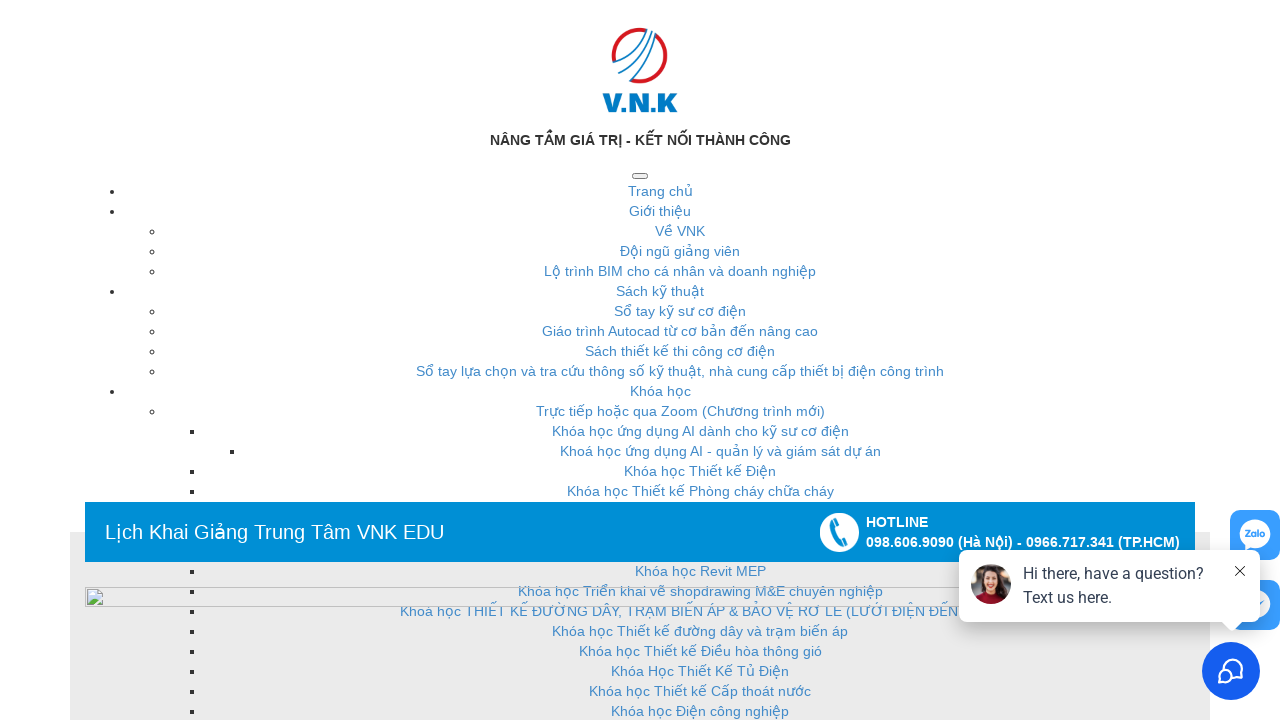

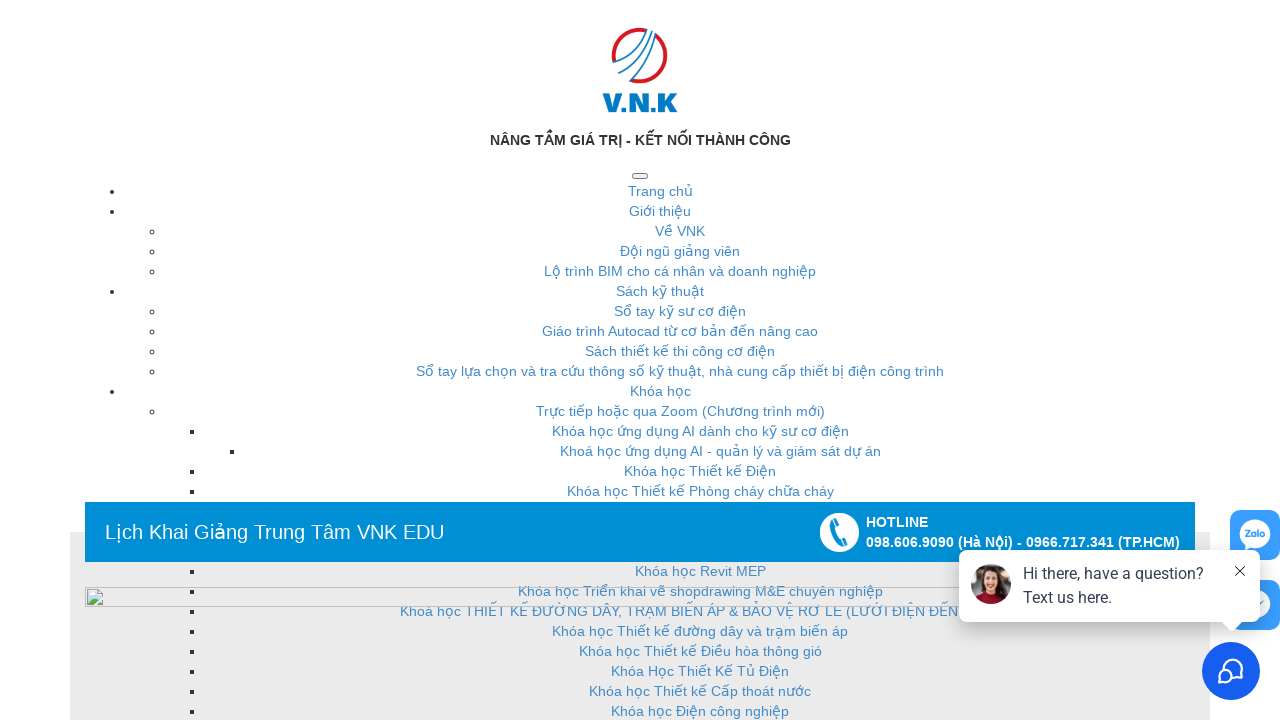